Tests drag-and-drop functionality on the jQuery UI droppable demo page by dragging an element to a drop target within an iframe, then navigating to the Draggable demo via link click.

Starting URL: https://jqueryui.com/droppable/

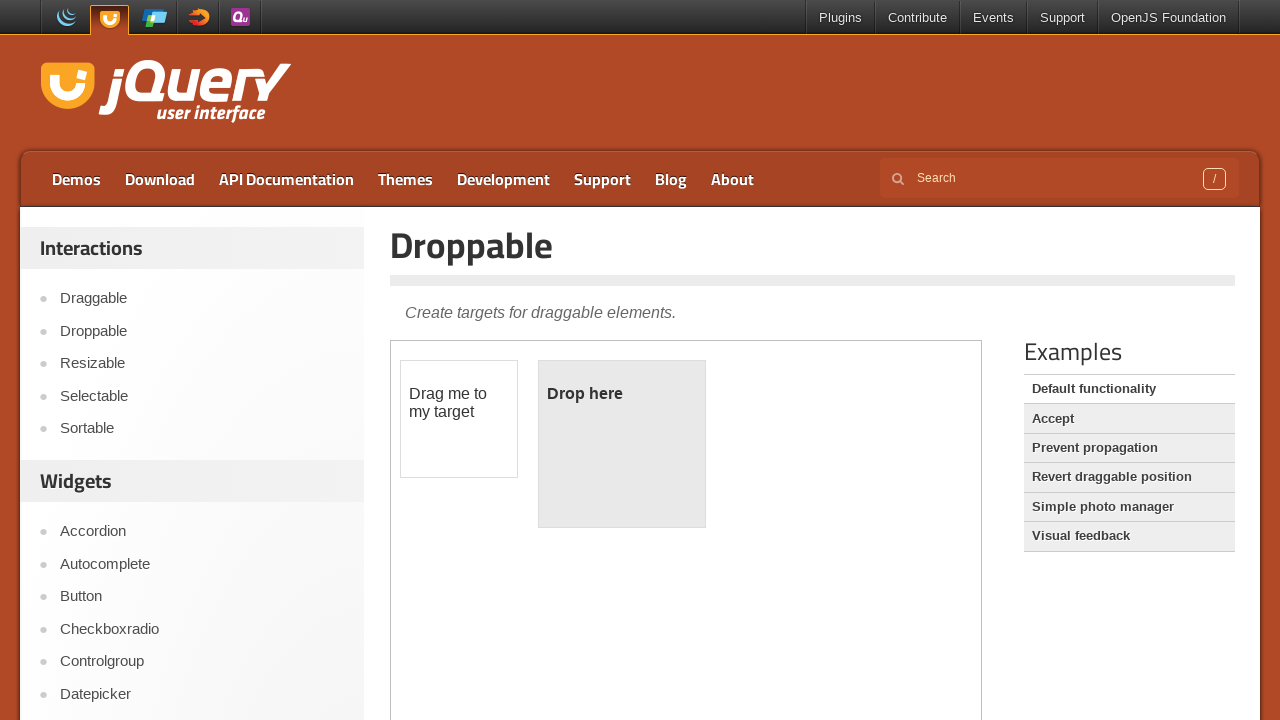

Located the demo iframe containing draggable elements
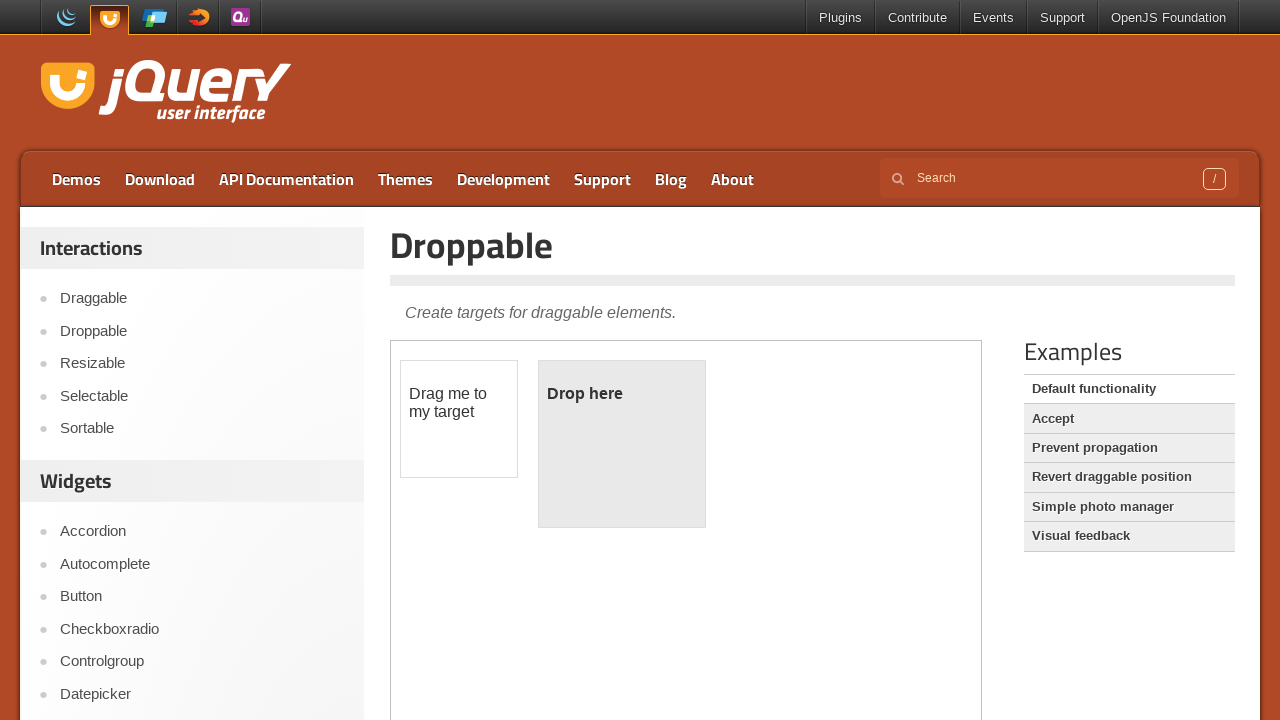

Located the draggable element within the iframe
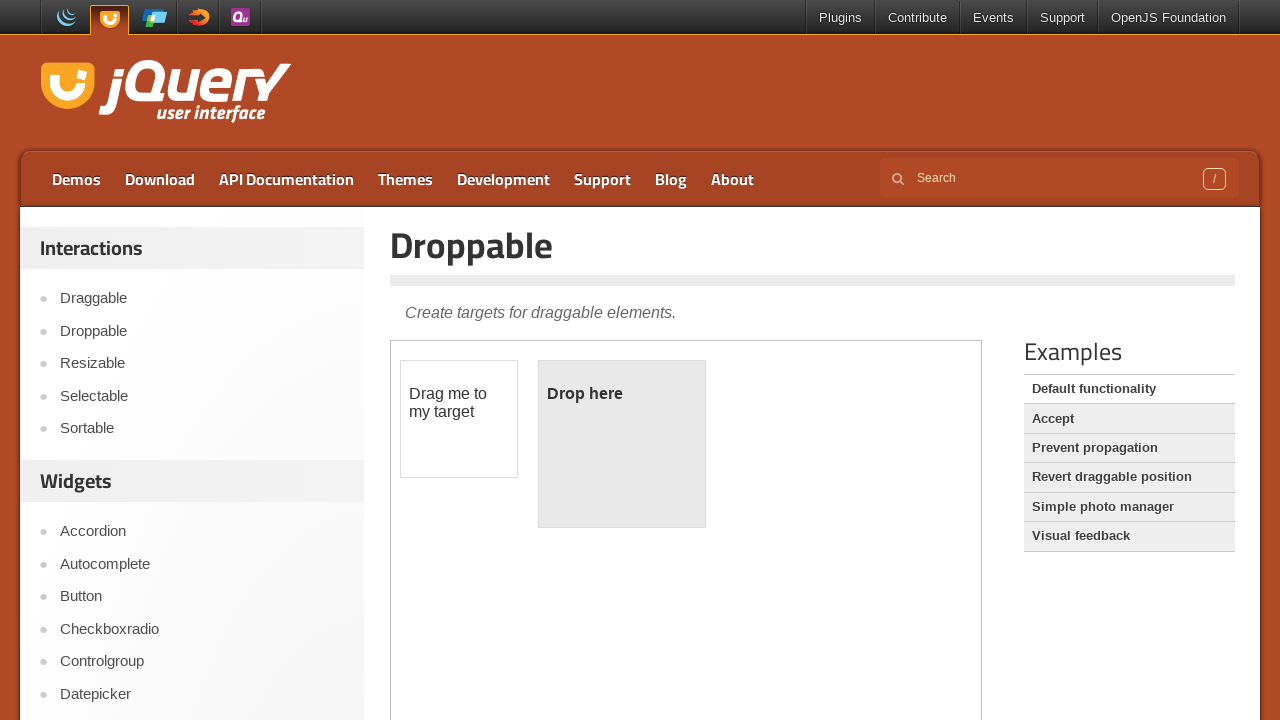

Located the droppable target element within the iframe
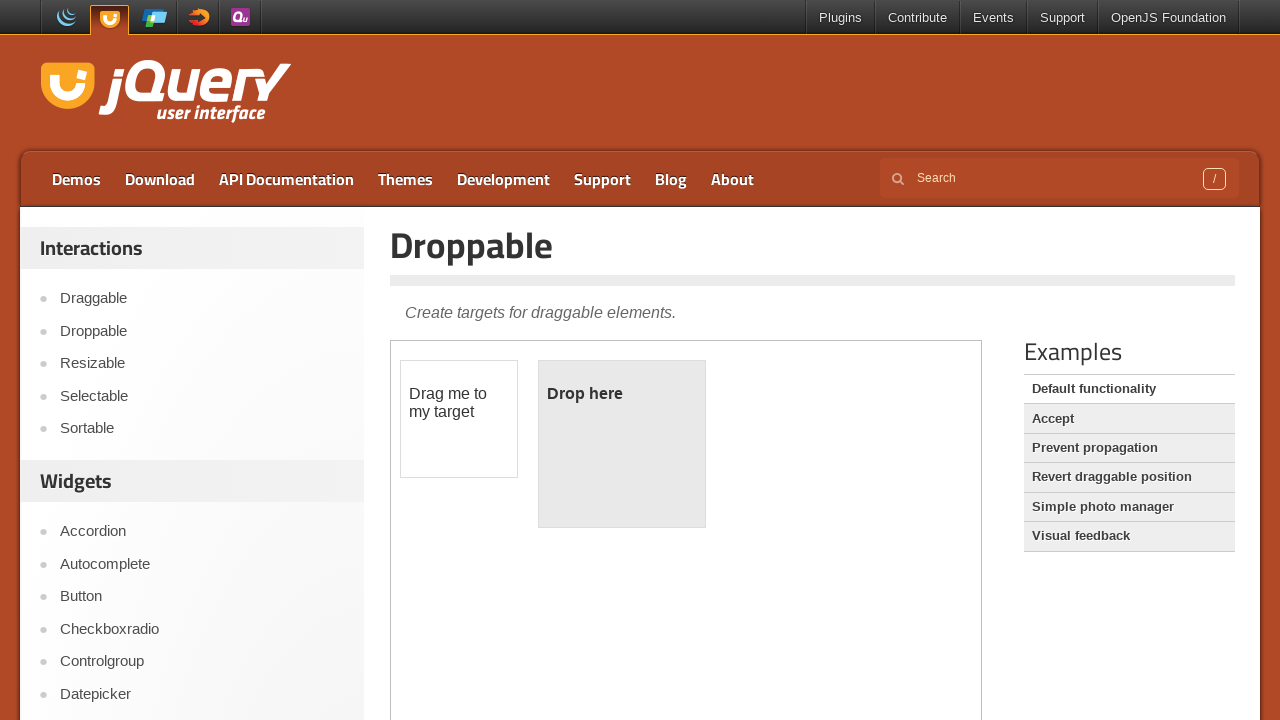

Dragged the draggable element to the droppable target at (622, 444)
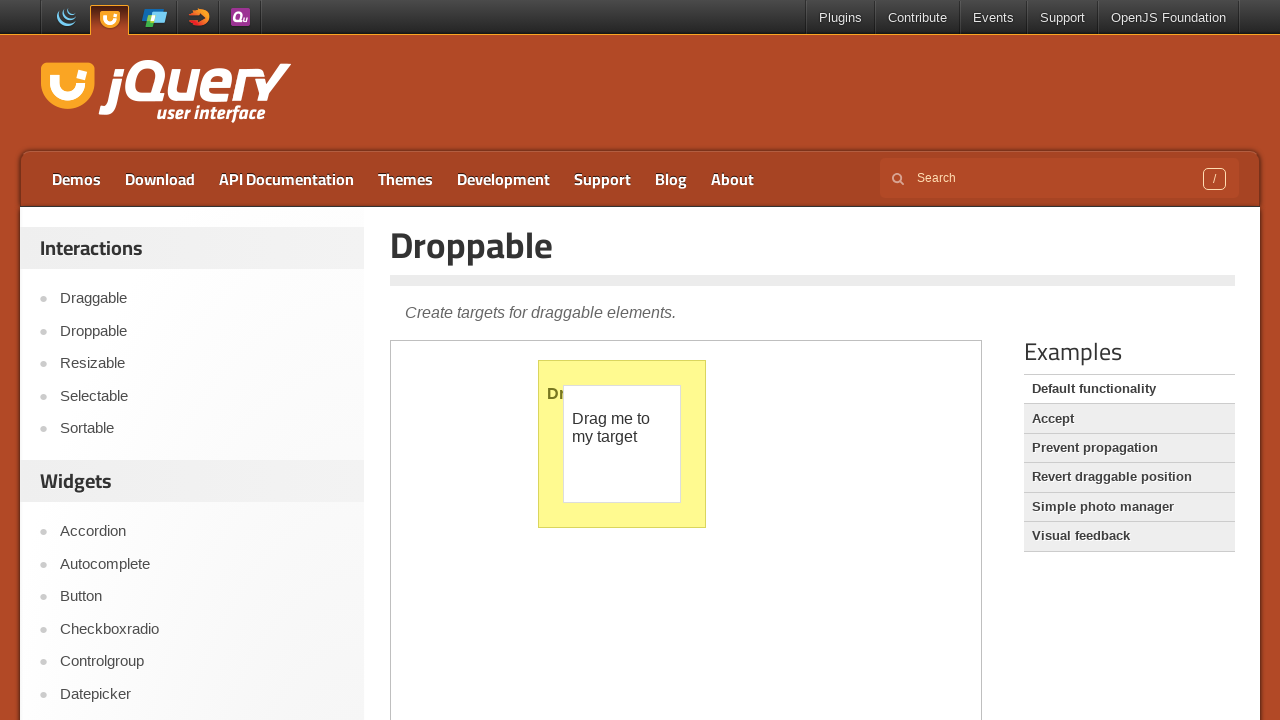

Clicked on the Draggable demo link to navigate at (813, 311) on text=Draggable
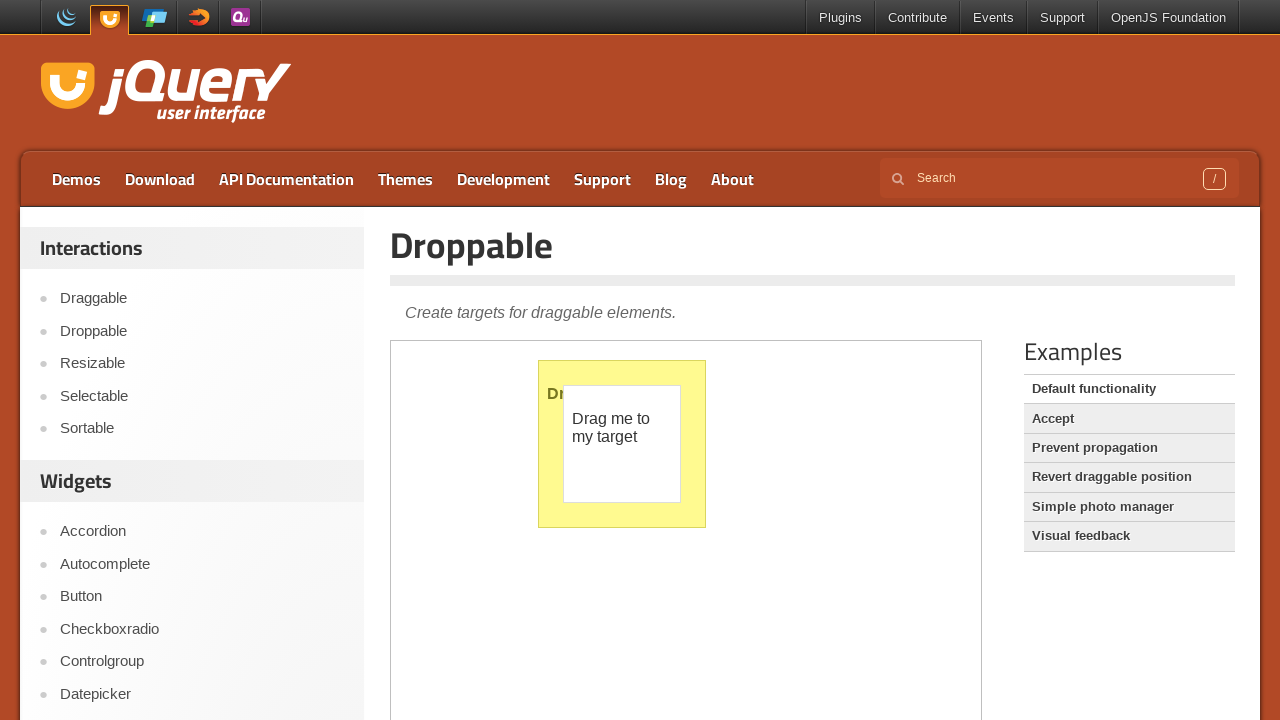

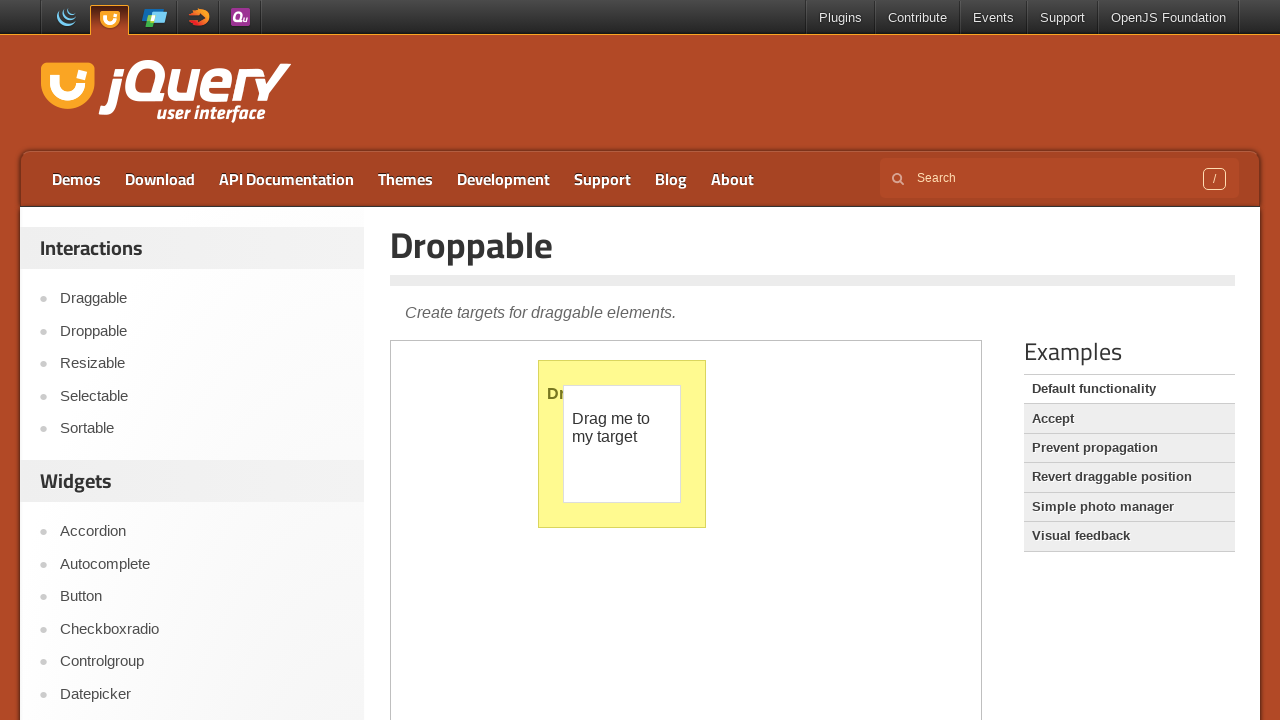